Tests double-click functionality on a button and verifies the confirmation message appears

Starting URL: https://demoqa.com/buttons

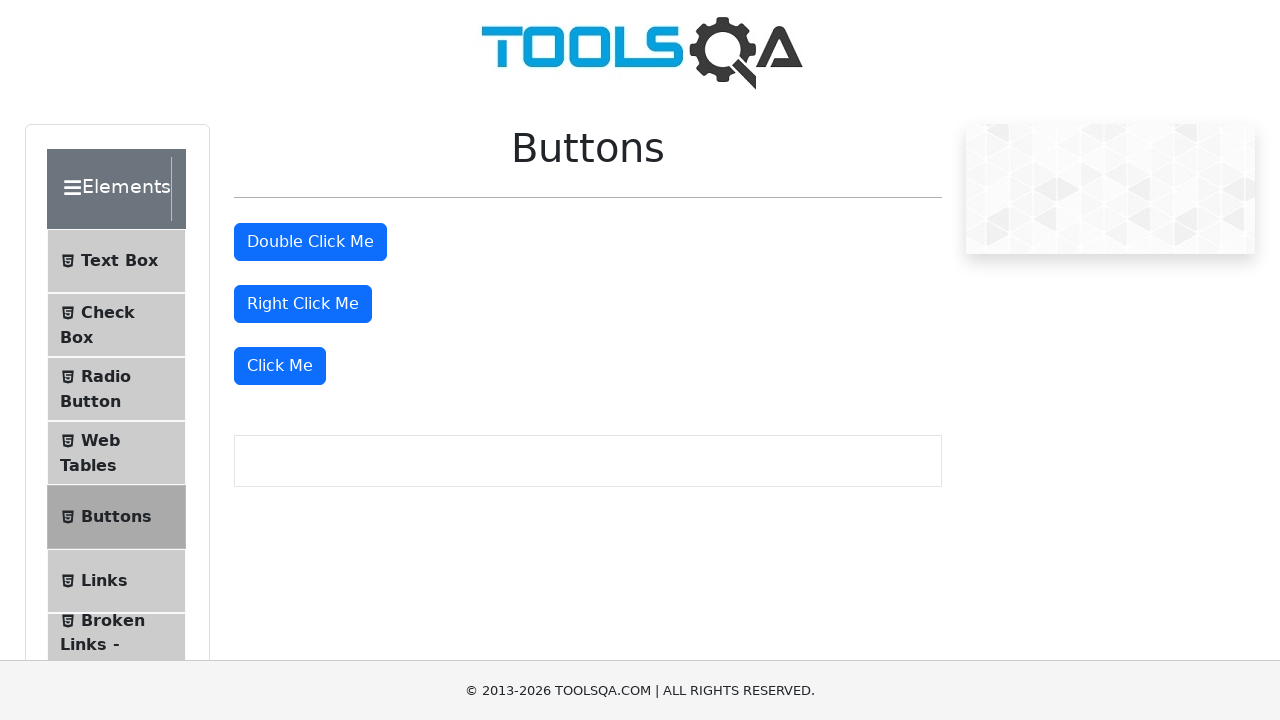

Double-clicked the button element at (310, 242) on #doubleClickBtn
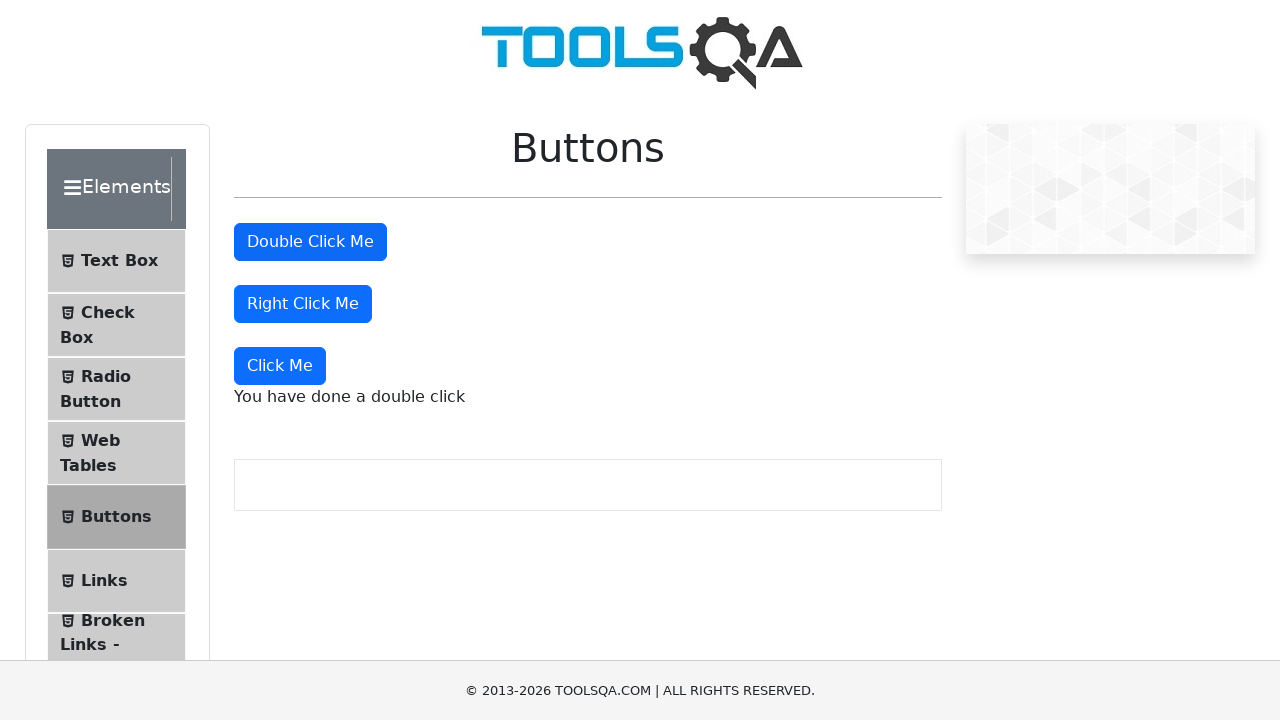

Retrieved double-click confirmation message text
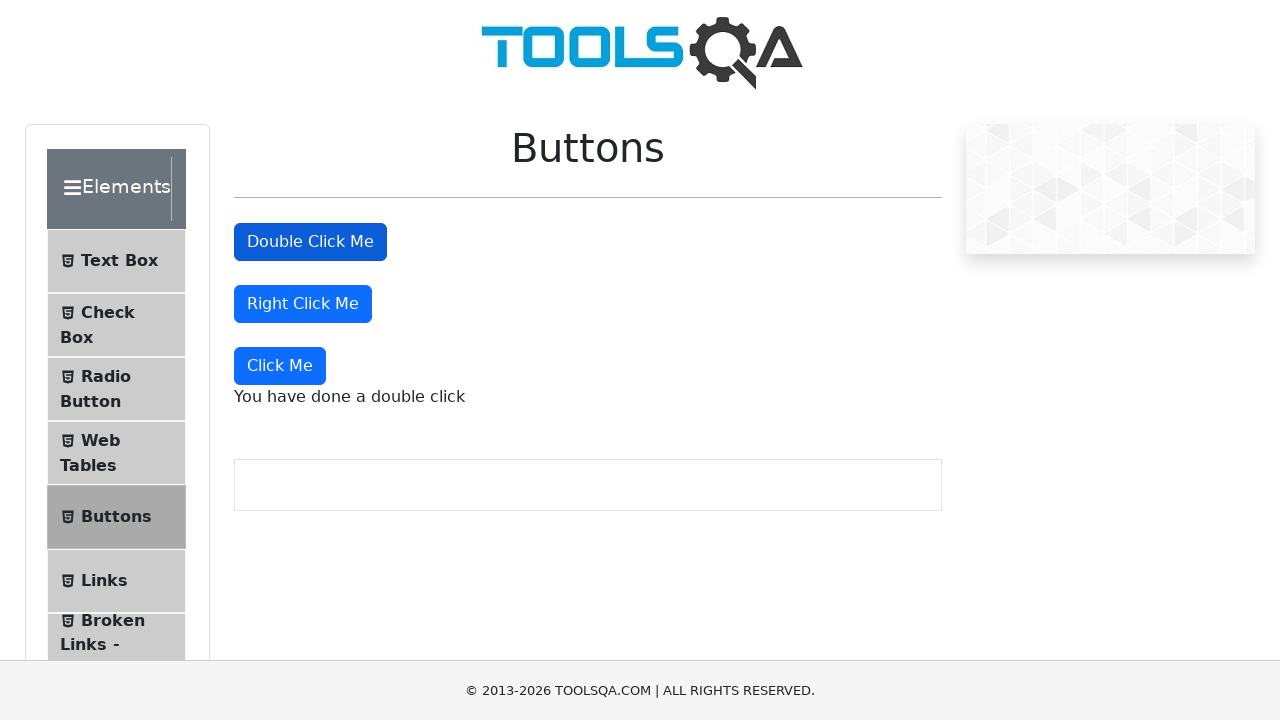

Verified confirmation message displays 'You have done a double click'
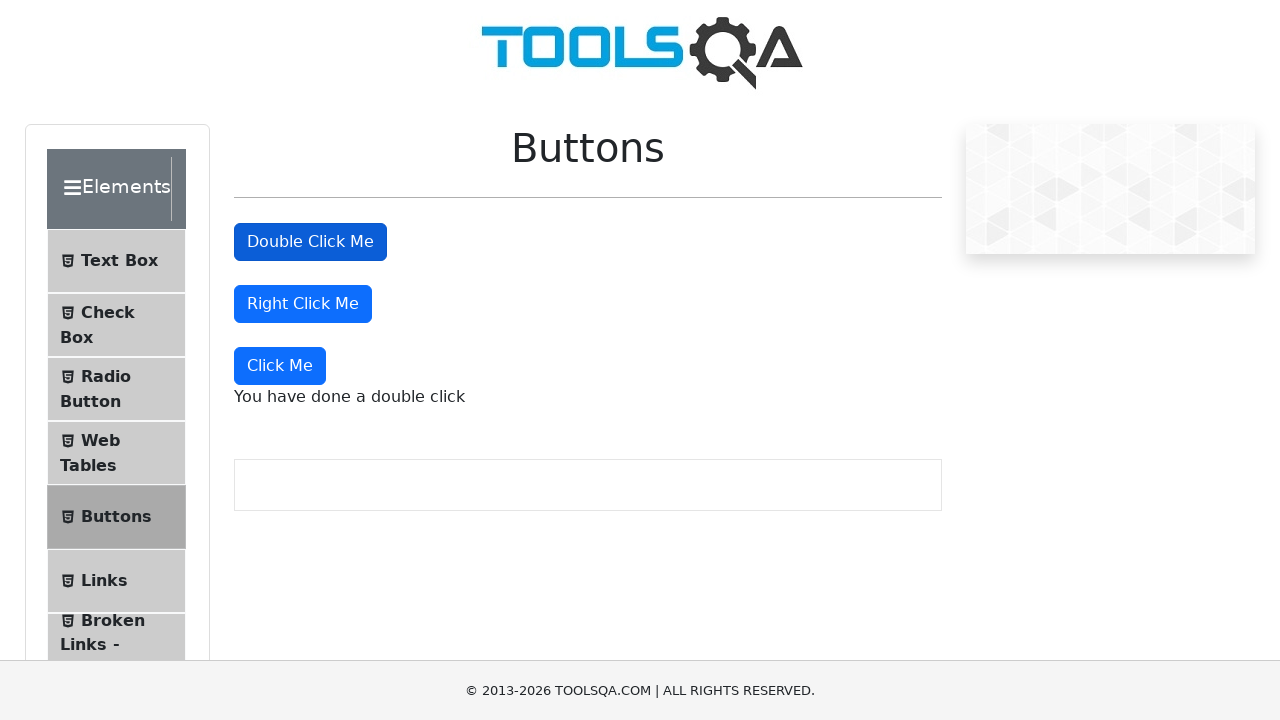

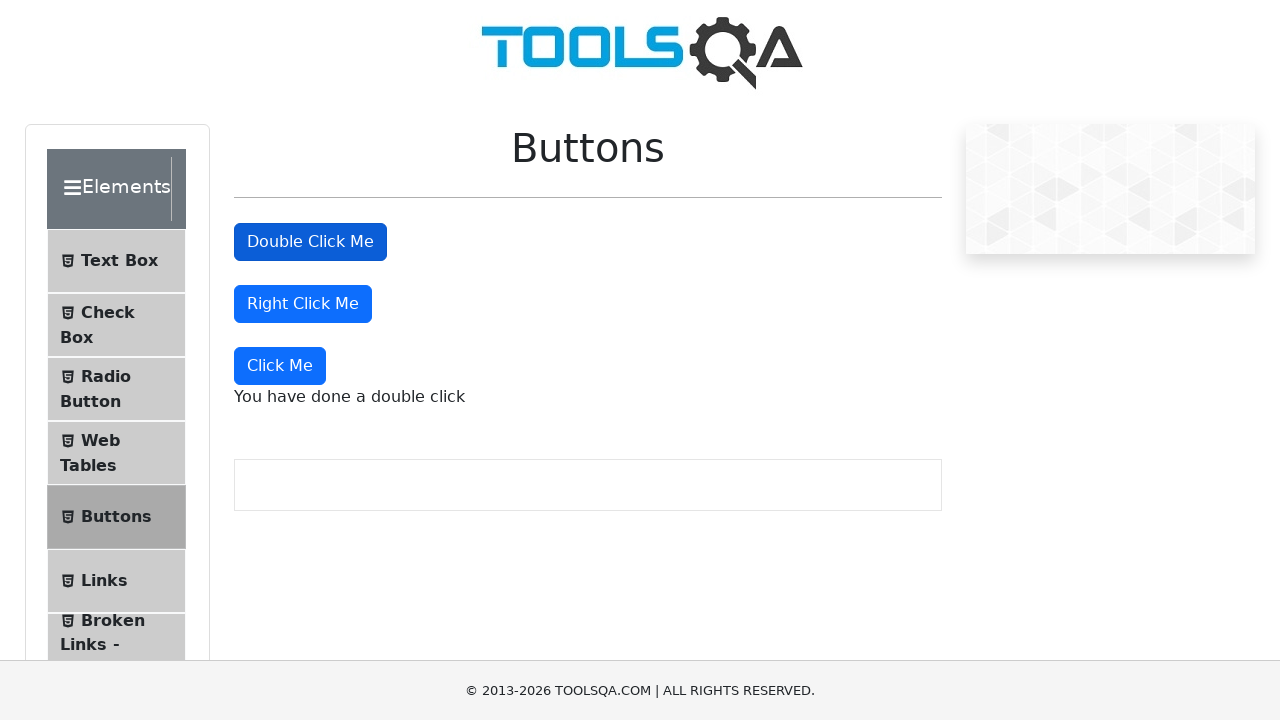